Tests the Salesforce login form by filling username and password fields and clicking the login button

Starting URL: http://login.salesforce.com

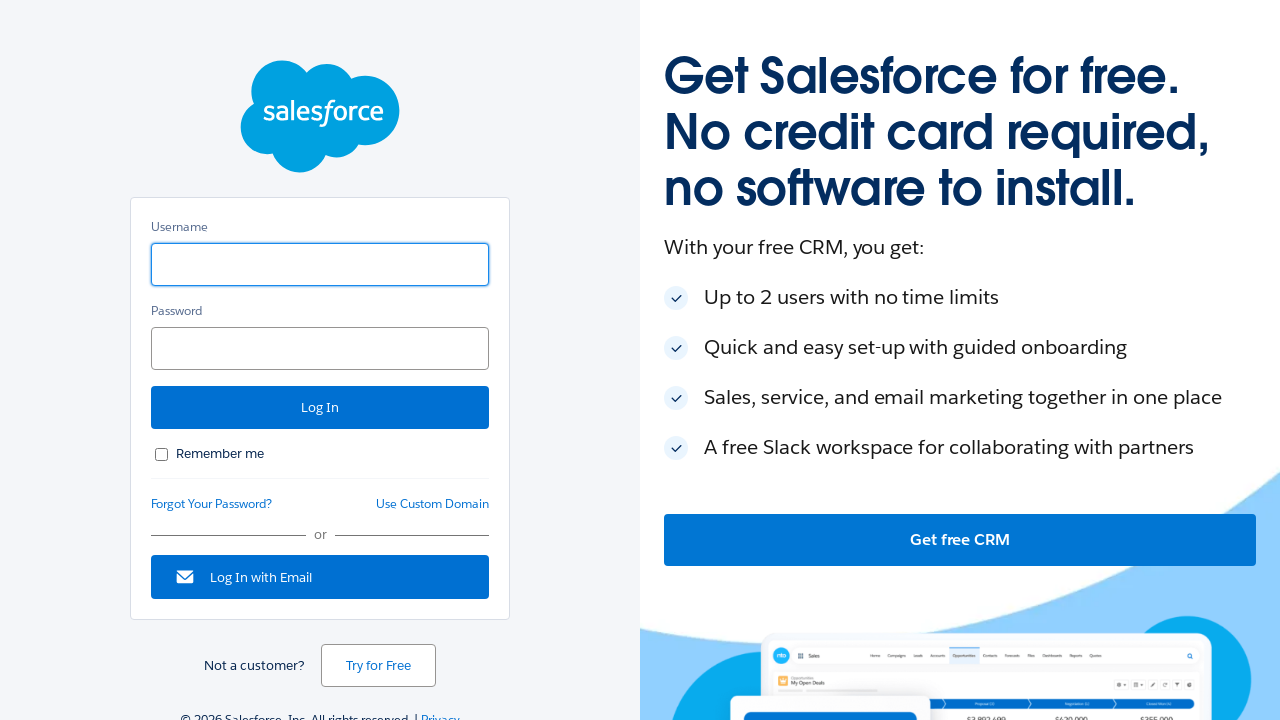

Filled username field with 'testing' on input[id='username']
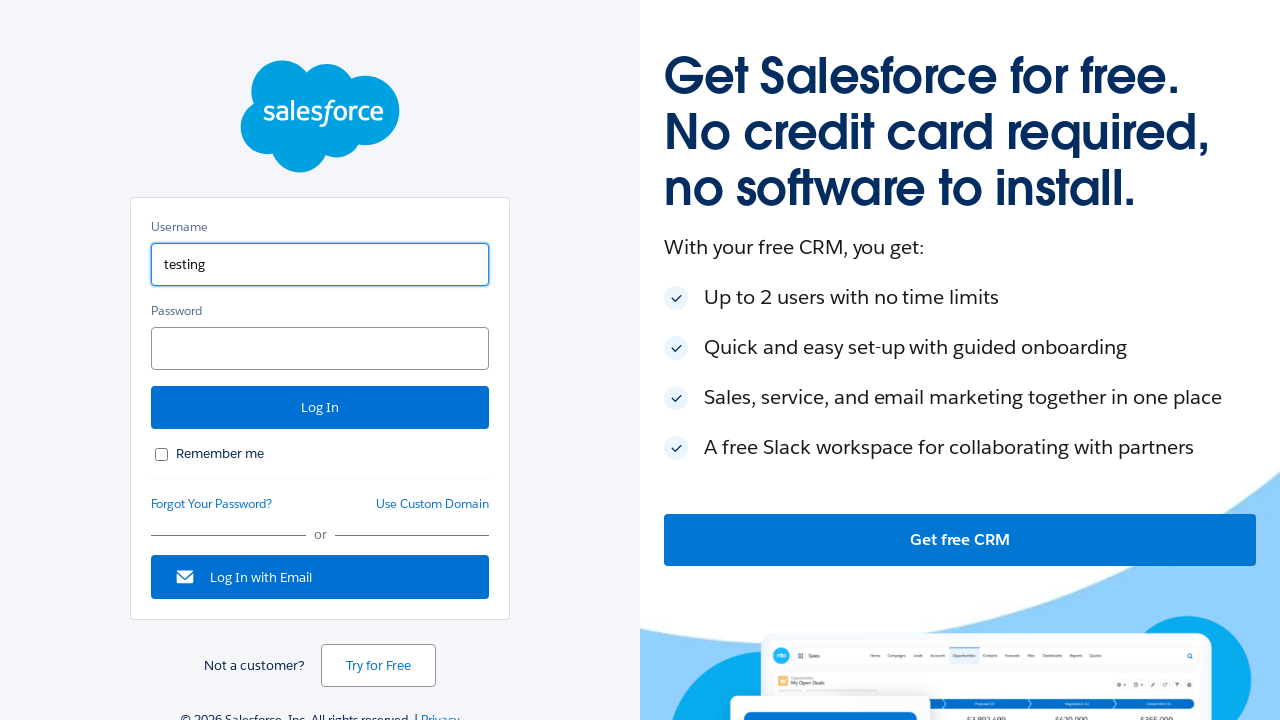

Filled password field with '1123456' on input[id='password']
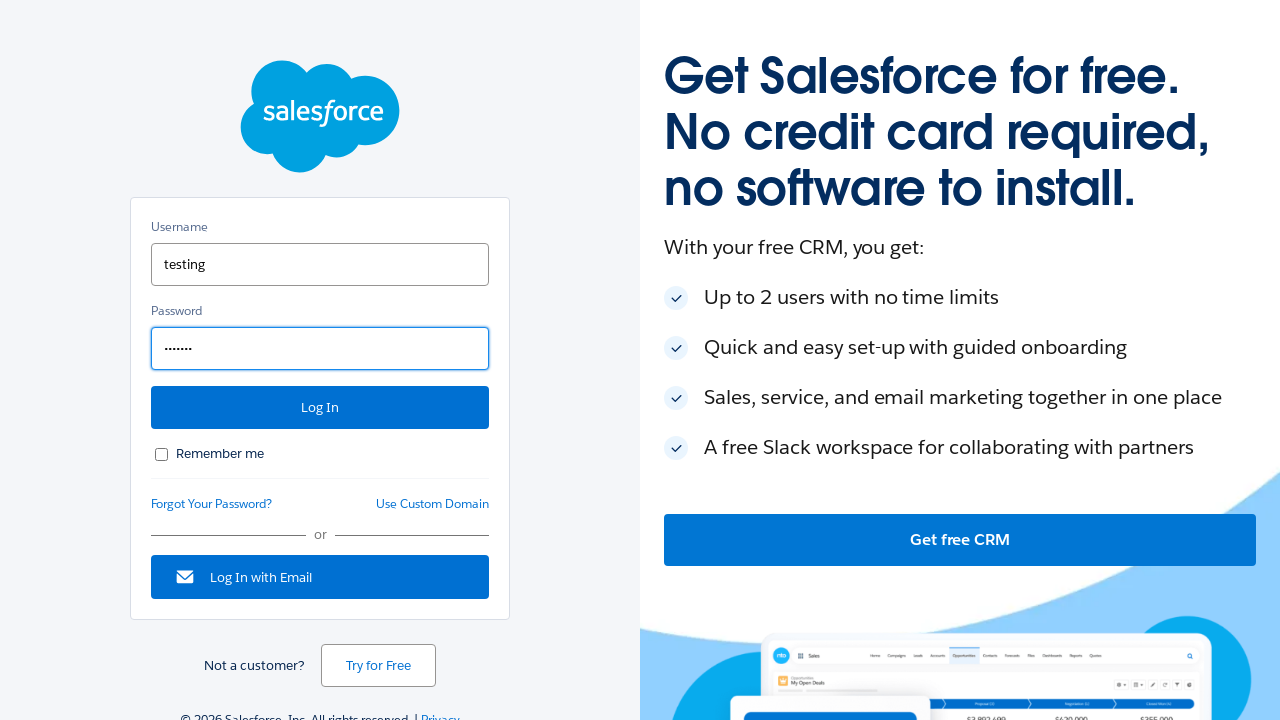

Clicked login button at (320, 408) on .button.r4.wide.primary
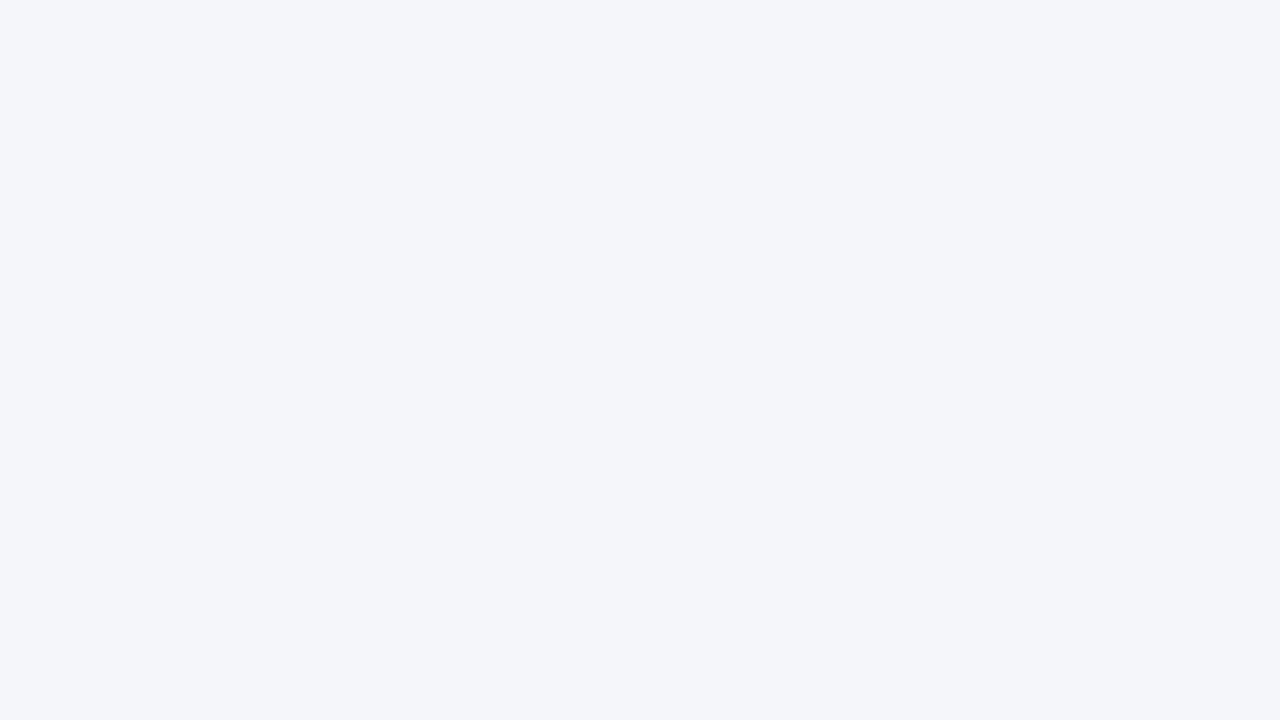

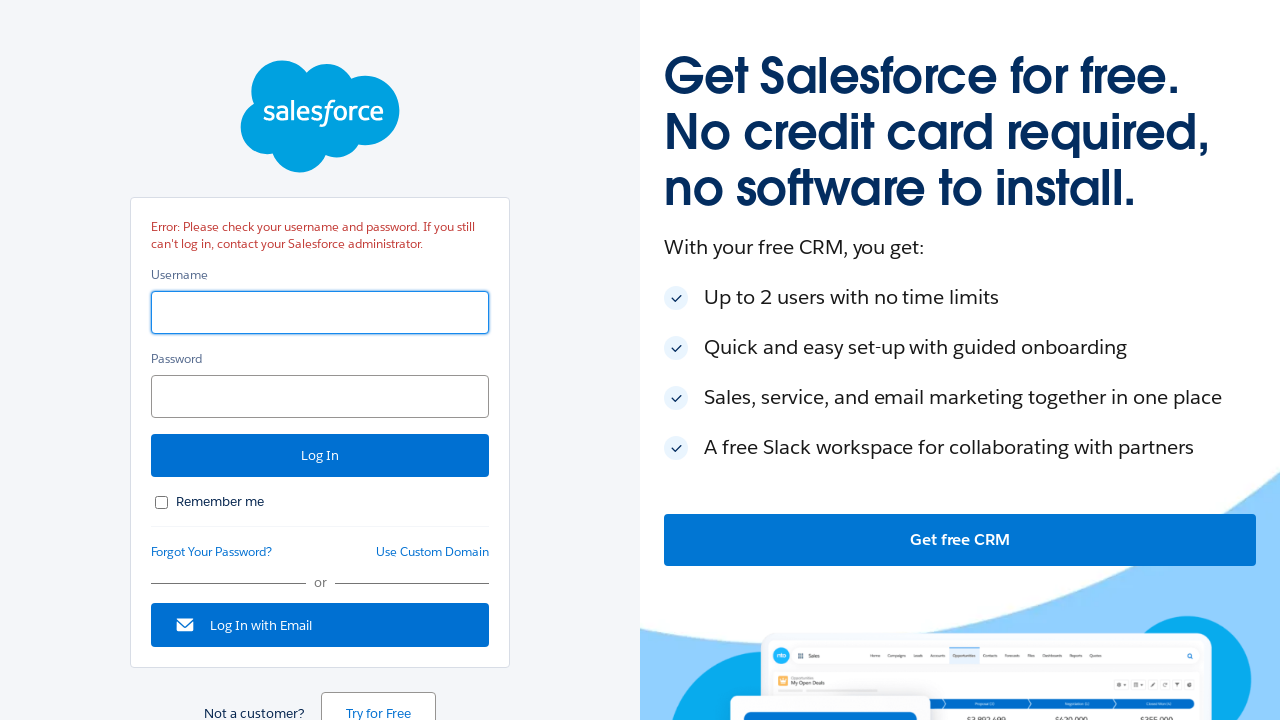